Tests keyboard key press functionality by sending Space and Left Arrow keys to an input element and verifying the page displays which key was pressed.

Starting URL: http://the-internet.herokuapp.com/key_presses

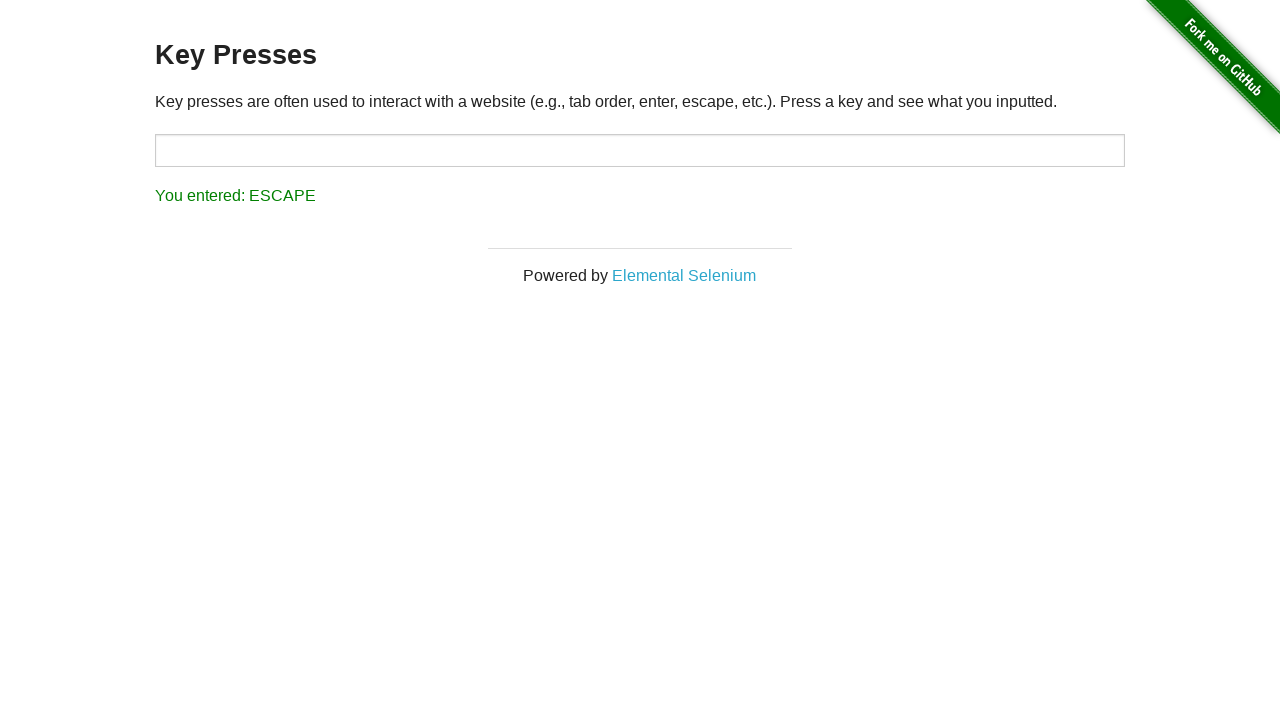

Pressed Space key on target element on #target
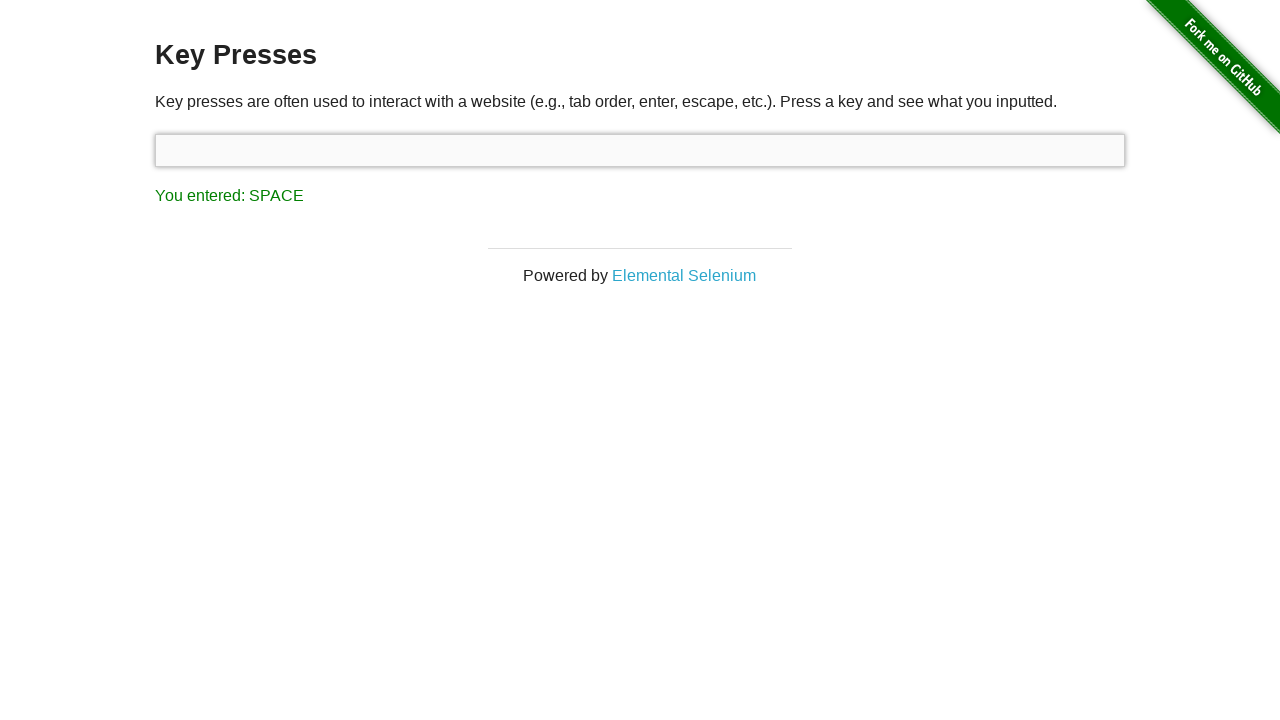

Result element loaded after Space key press
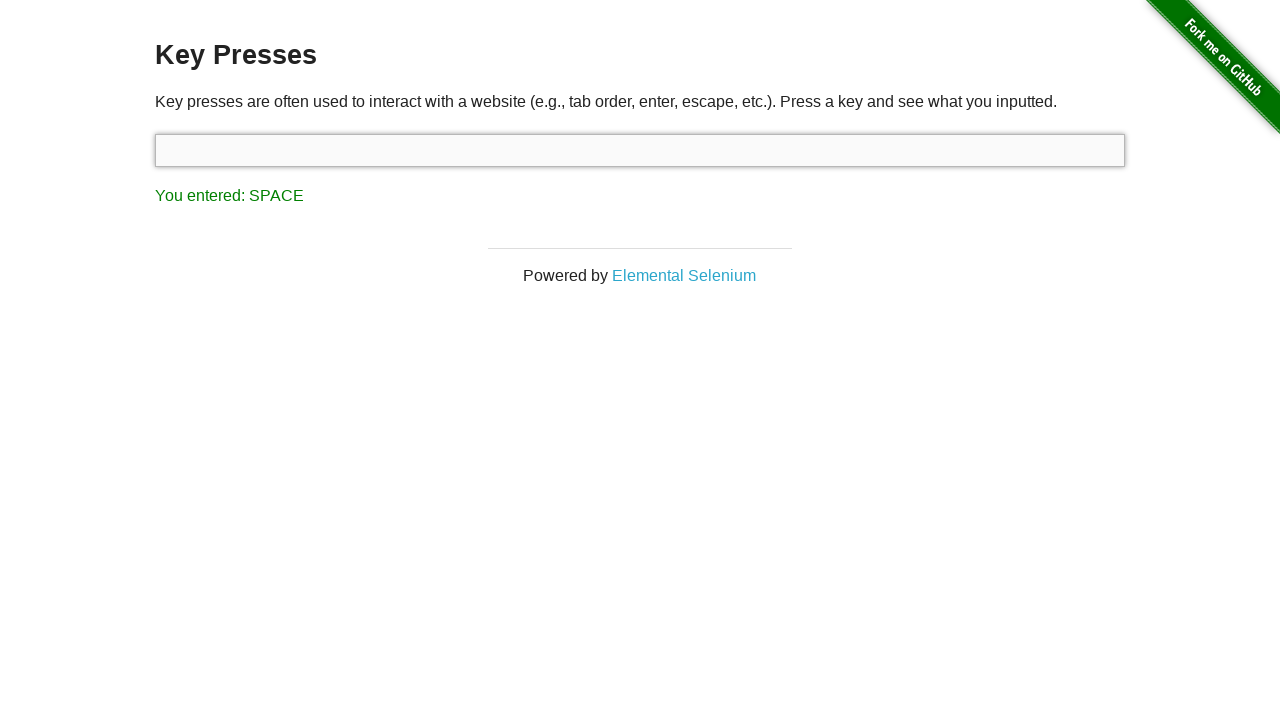

Retrieved result text content
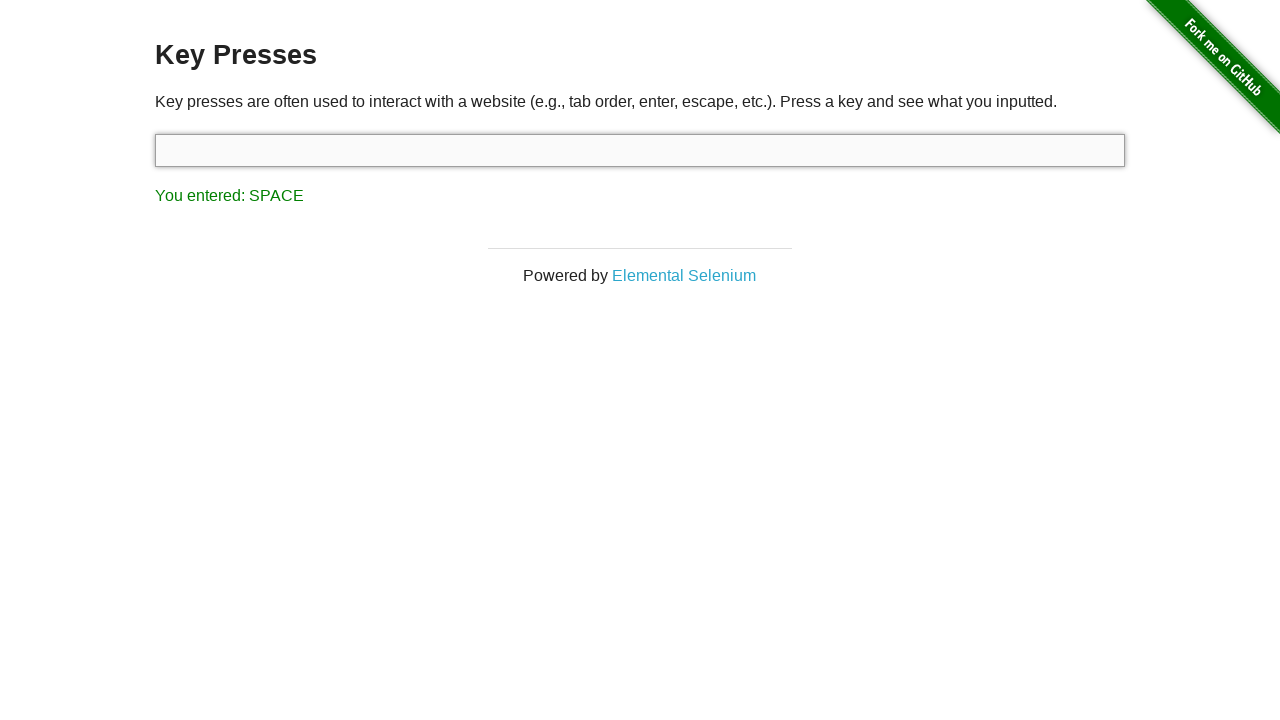

Verified result contains 'SPACE'
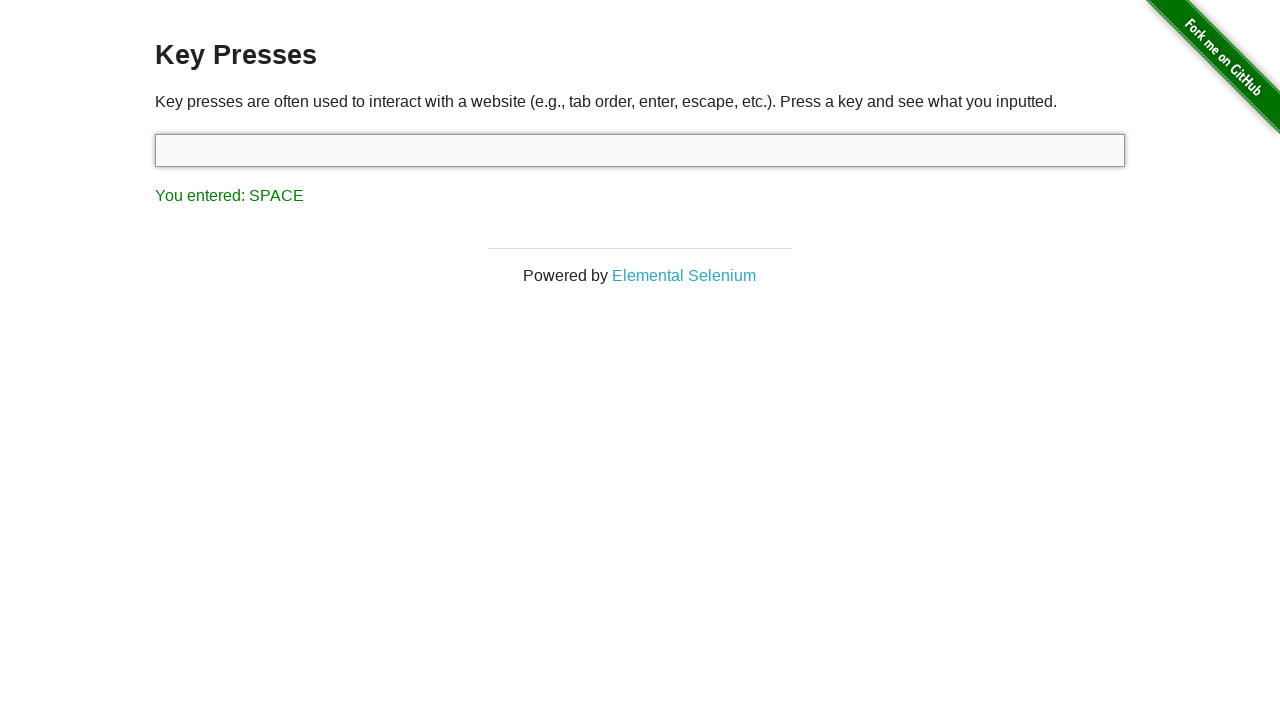

Pressed Left Arrow key on target element on #target
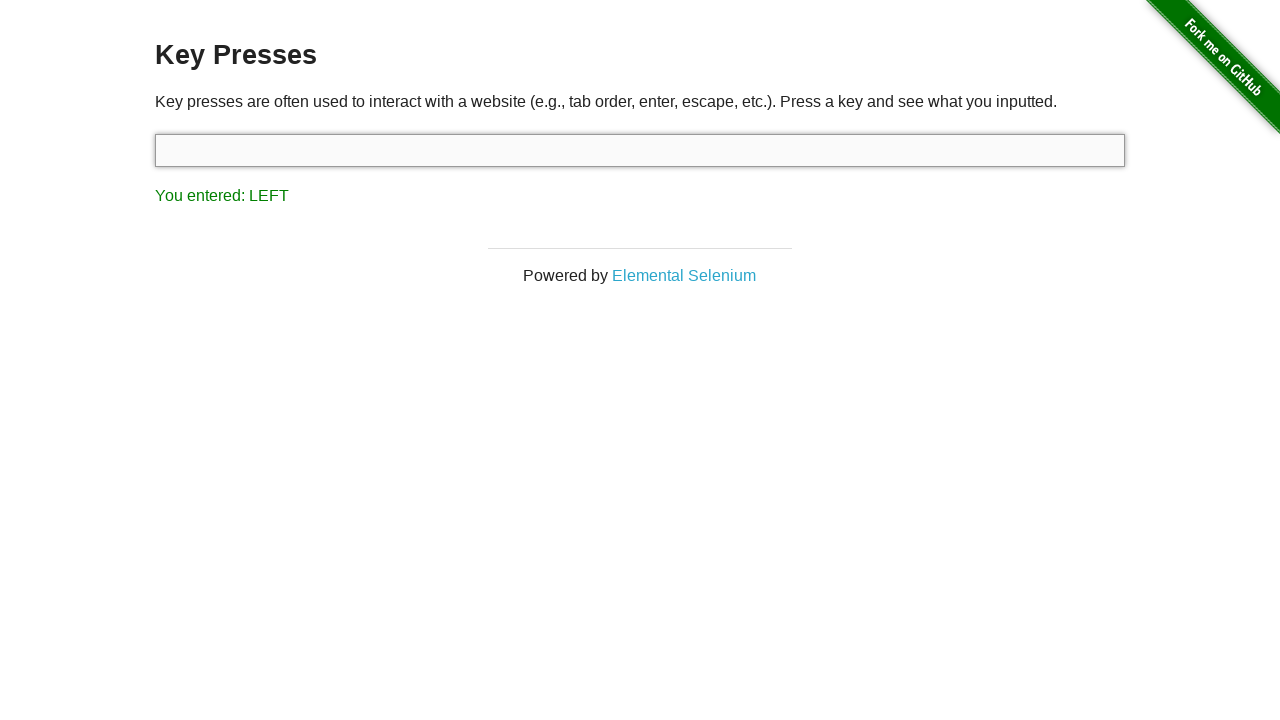

Retrieved result text content after Left Arrow press
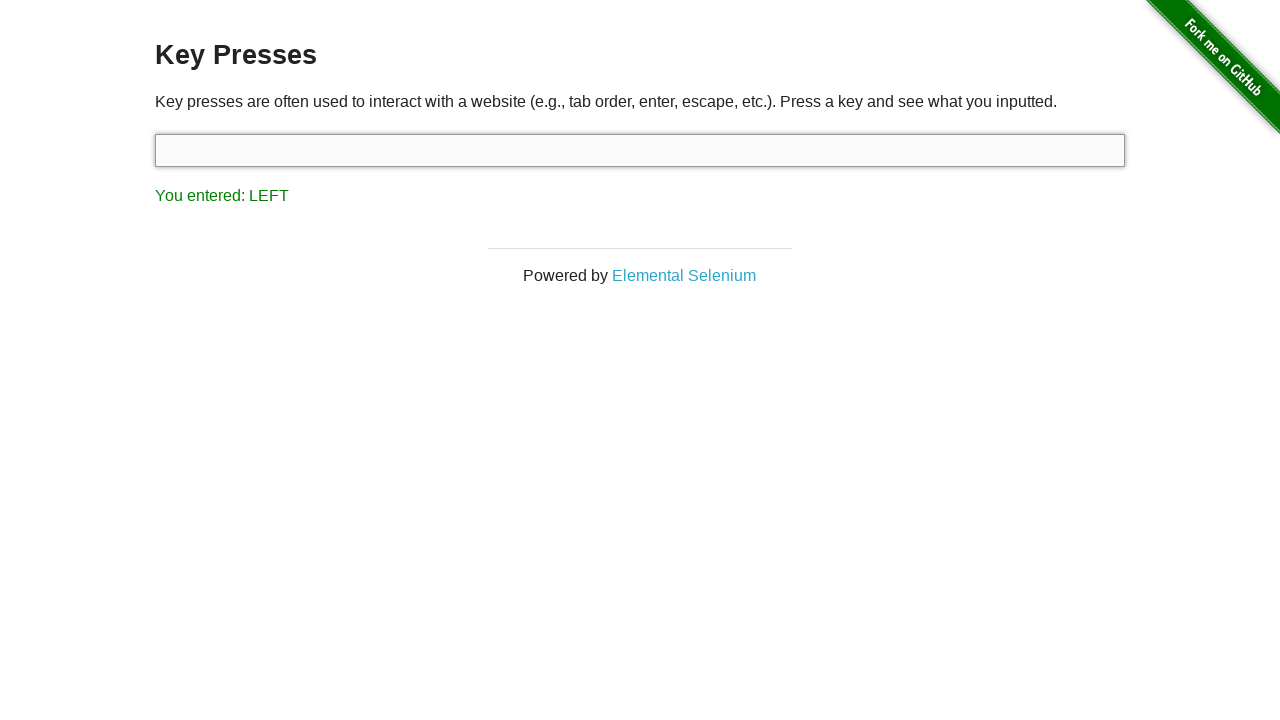

Verified result contains 'LEFT'
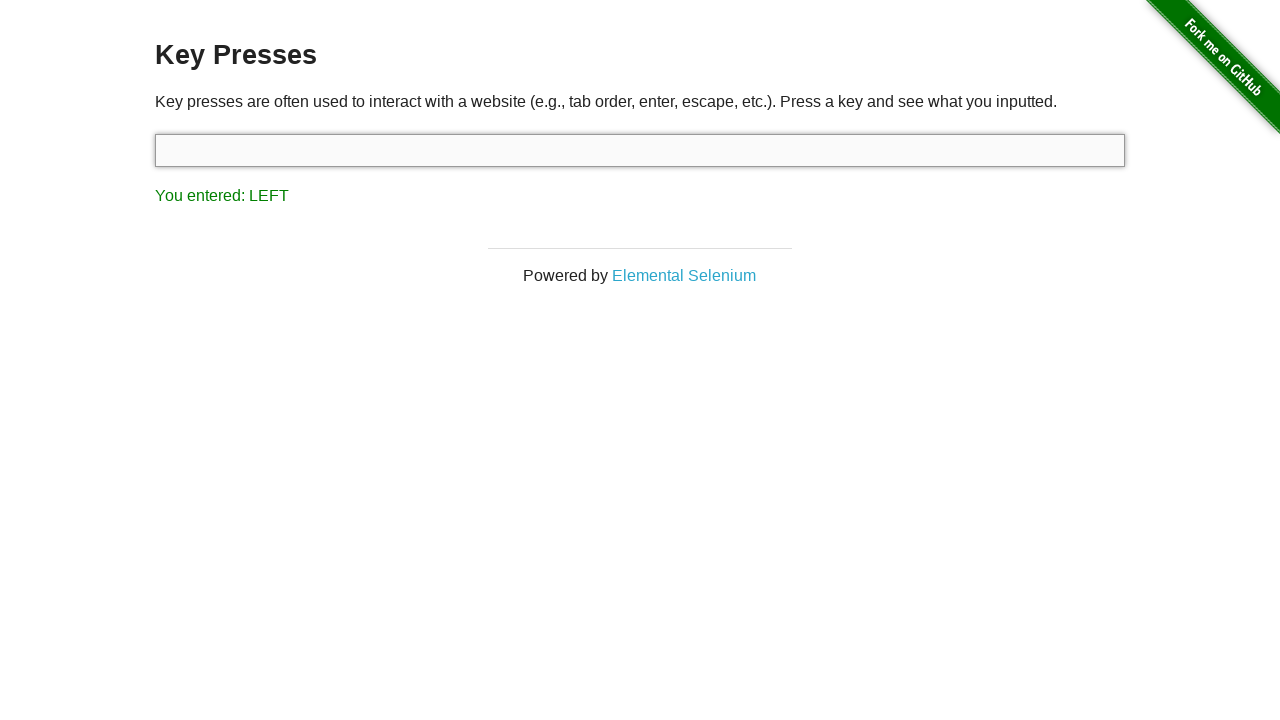

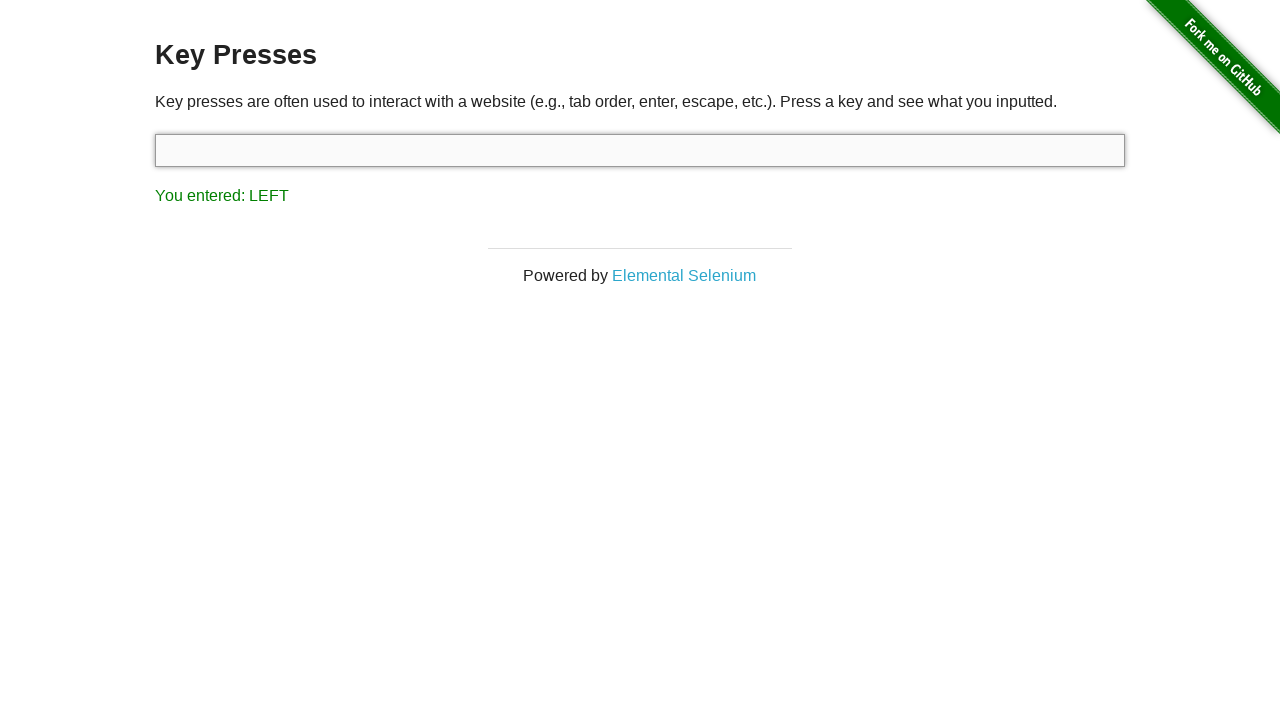